Navigates to JPL Space image gallery and clicks the full image button to display the featured image

Starting URL: https://data-class-jpl-space.s3.amazonaws.com/JPL_Space/index.html

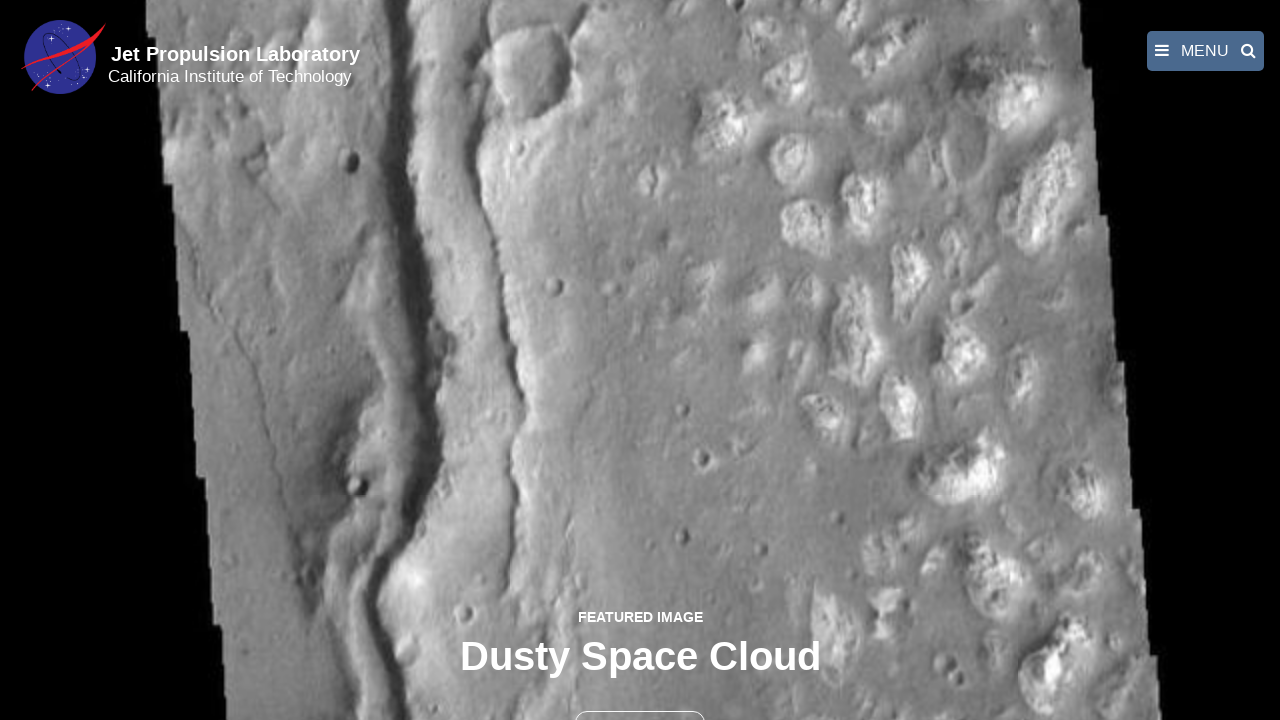

Navigated to JPL Space image gallery home page
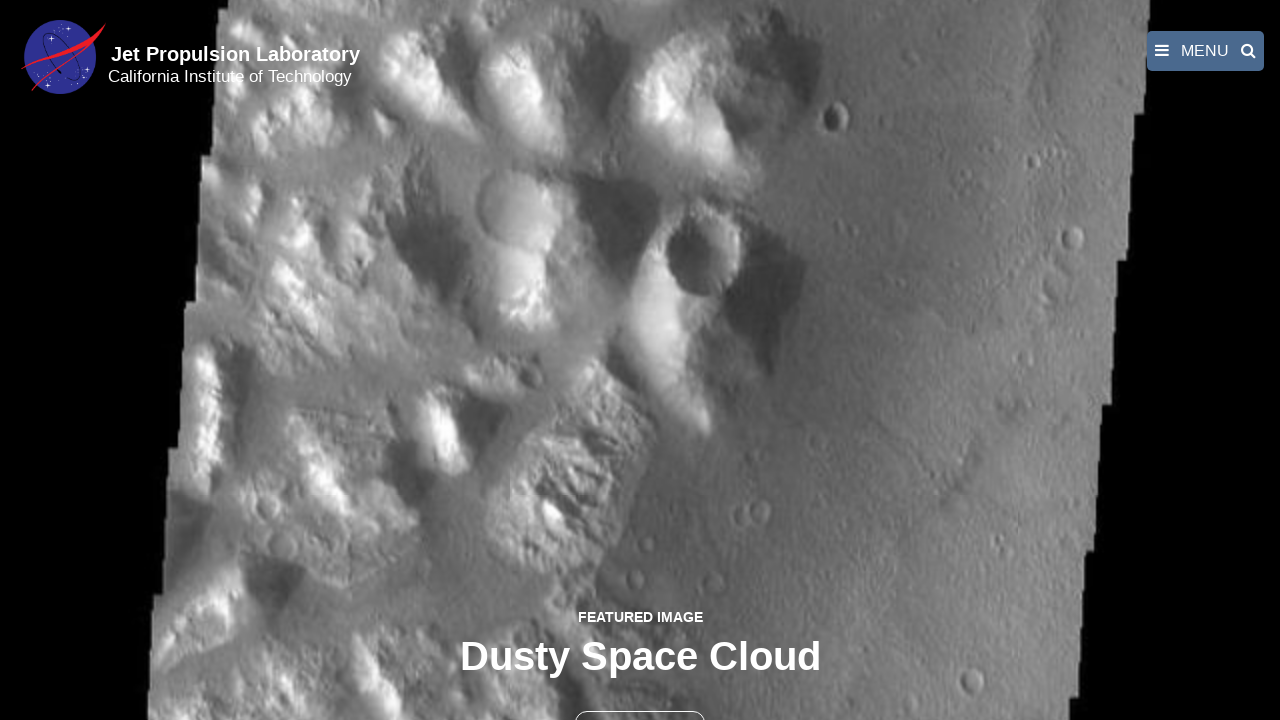

Clicked the full image button to display featured image at (640, 699) on button >> nth=1
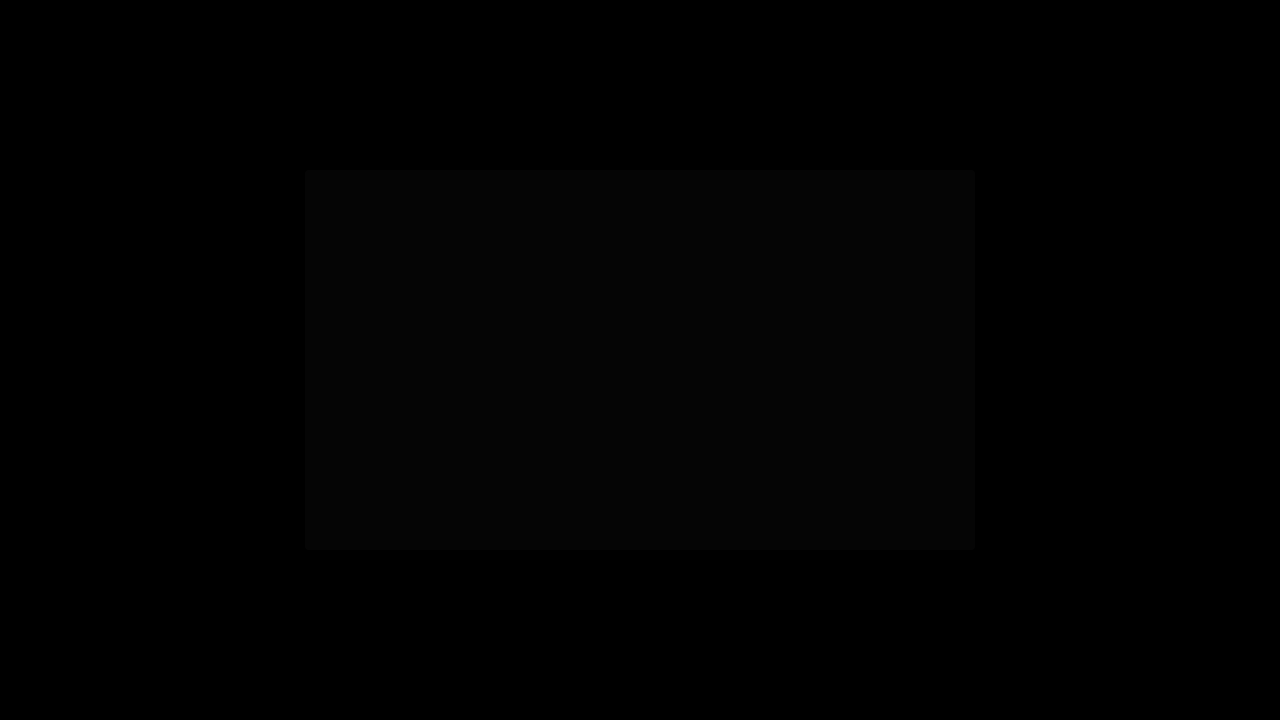

Featured image loaded in fancybox overlay
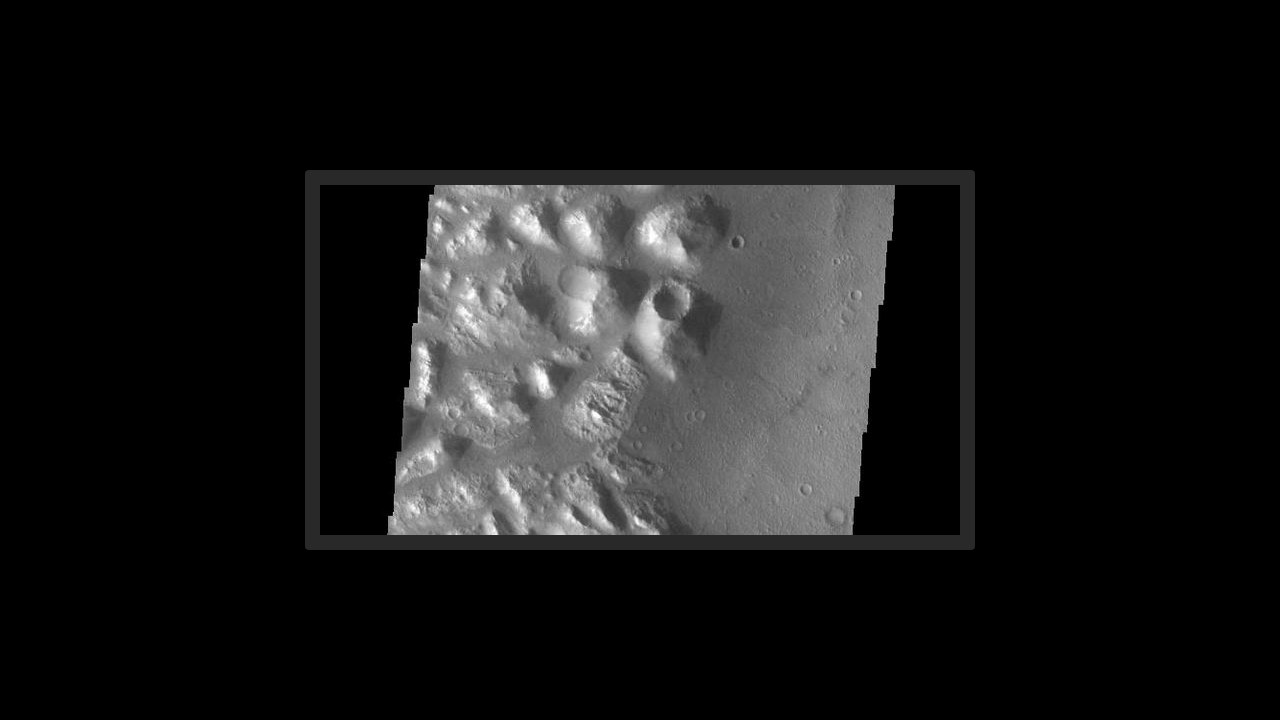

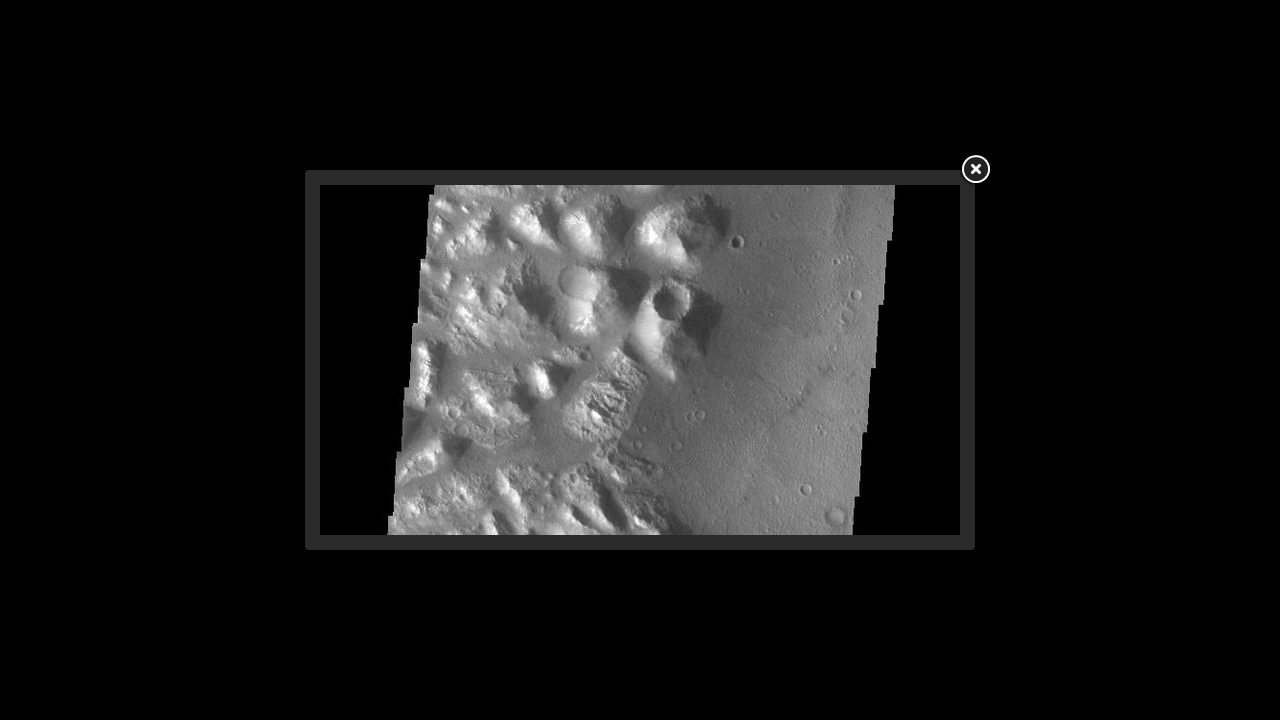